Tests navigation from main page to second page by clicking a button, then verifies that the about section contains expected descriptive text.

Starting URL: https://ereoo.github.io/main-page

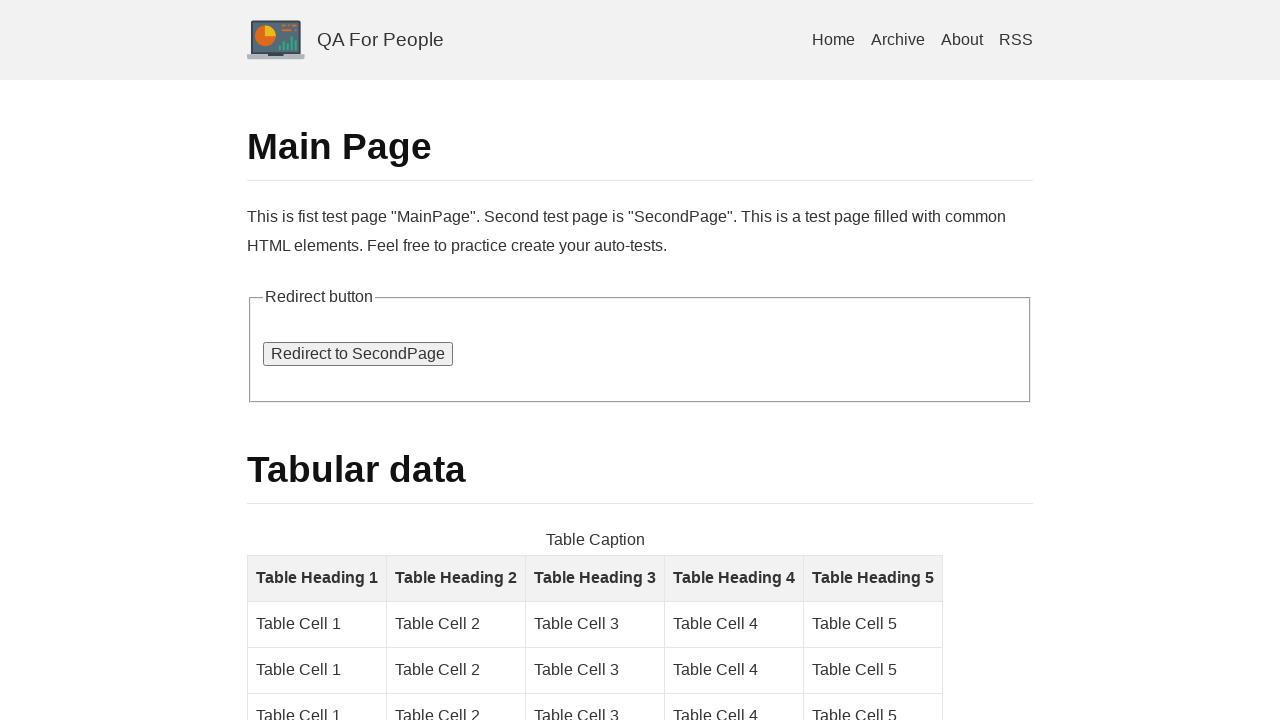

Clicked button to navigate to second page at (358, 354) on #go_second
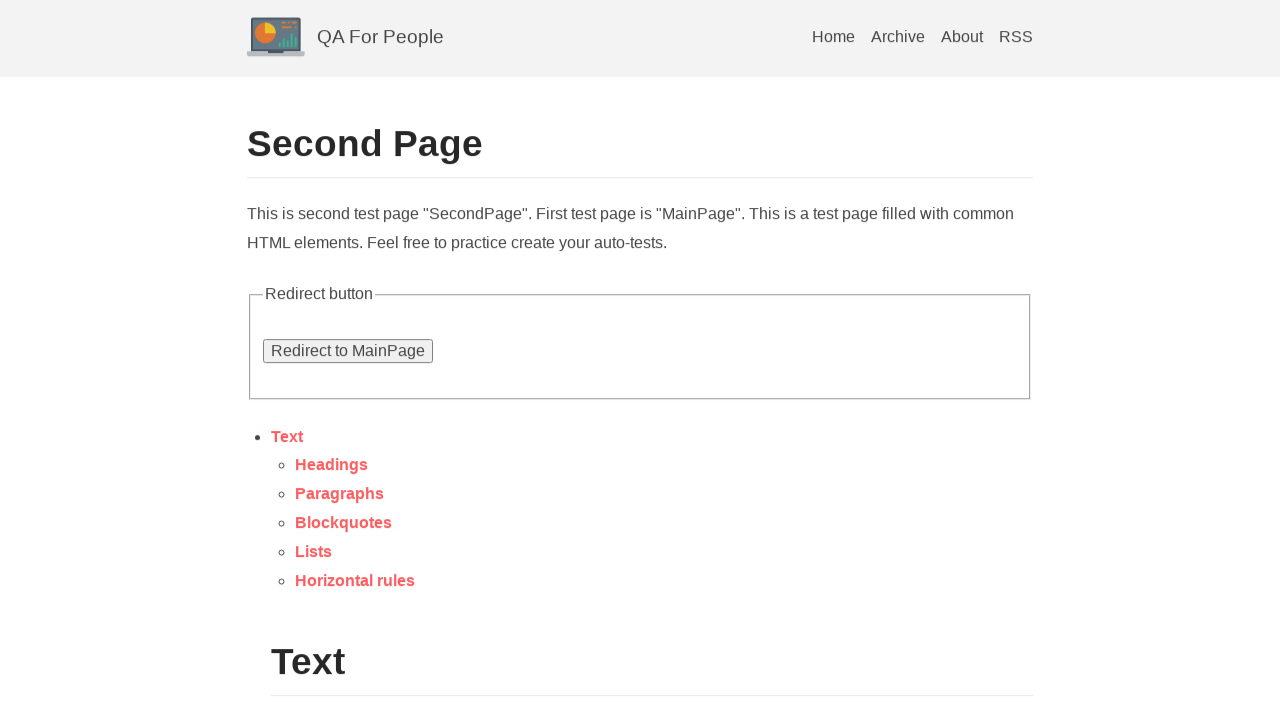

About section selector appeared
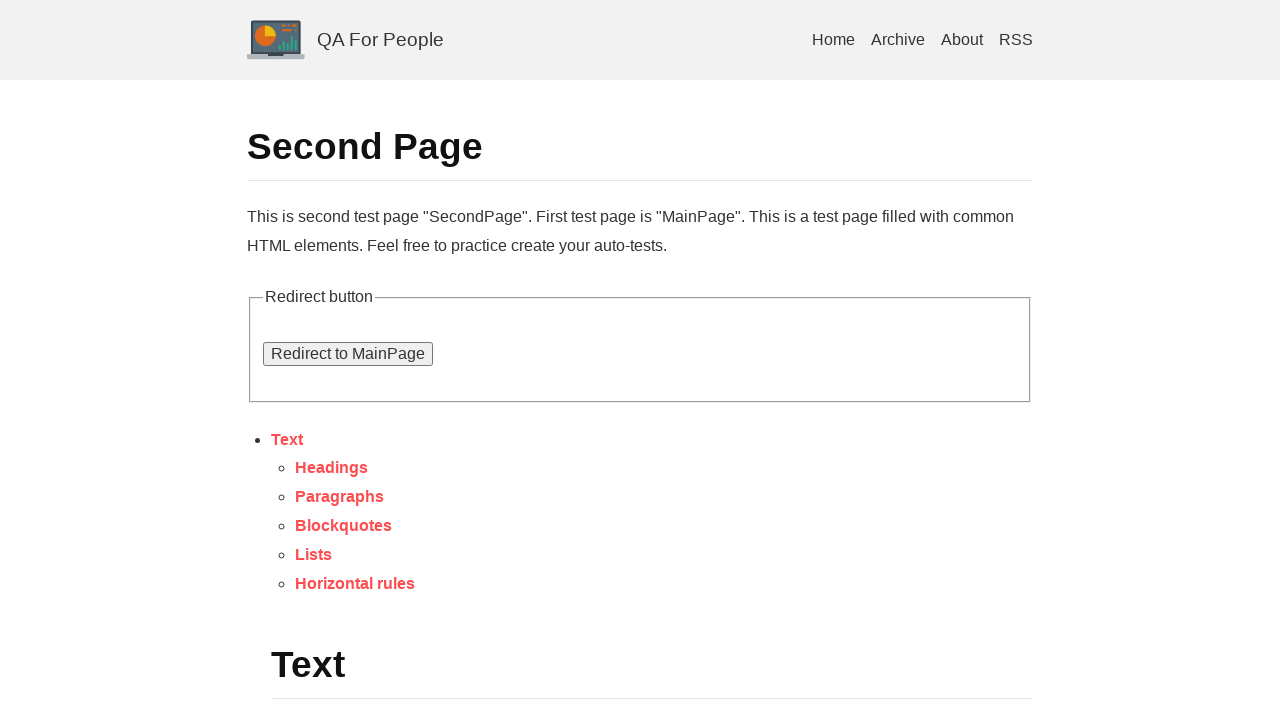

Located about element
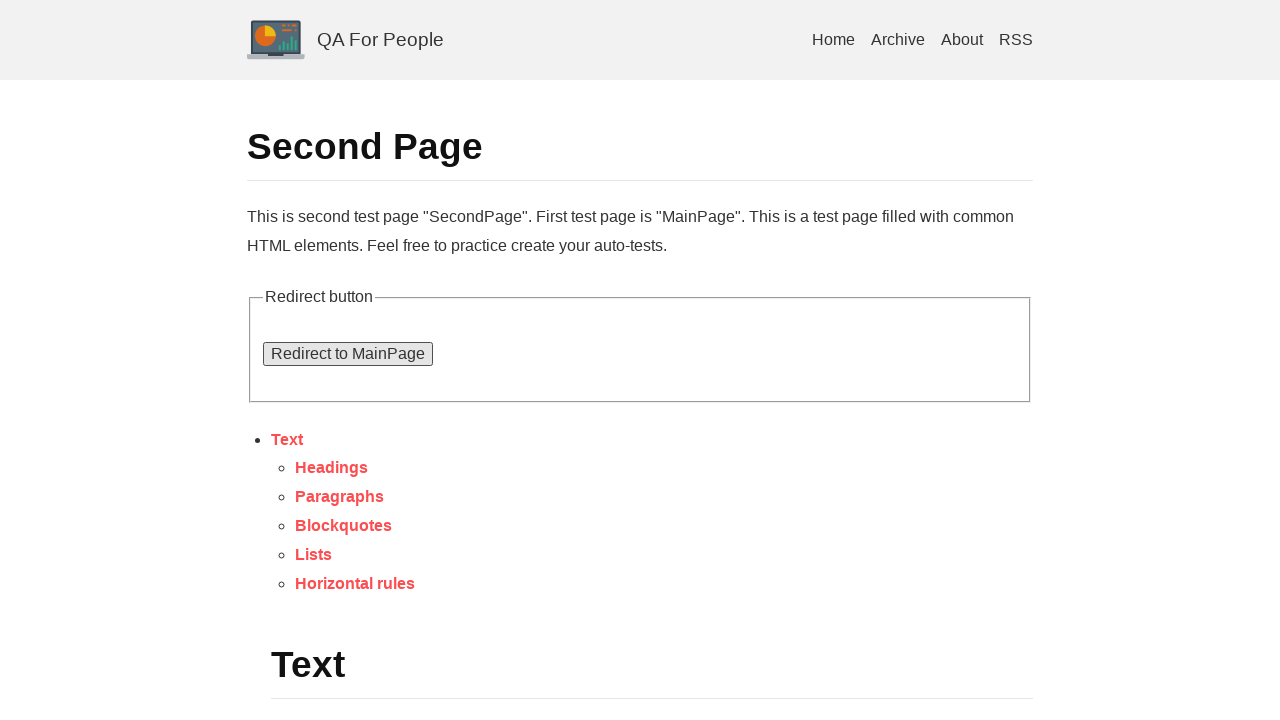

About element became visible
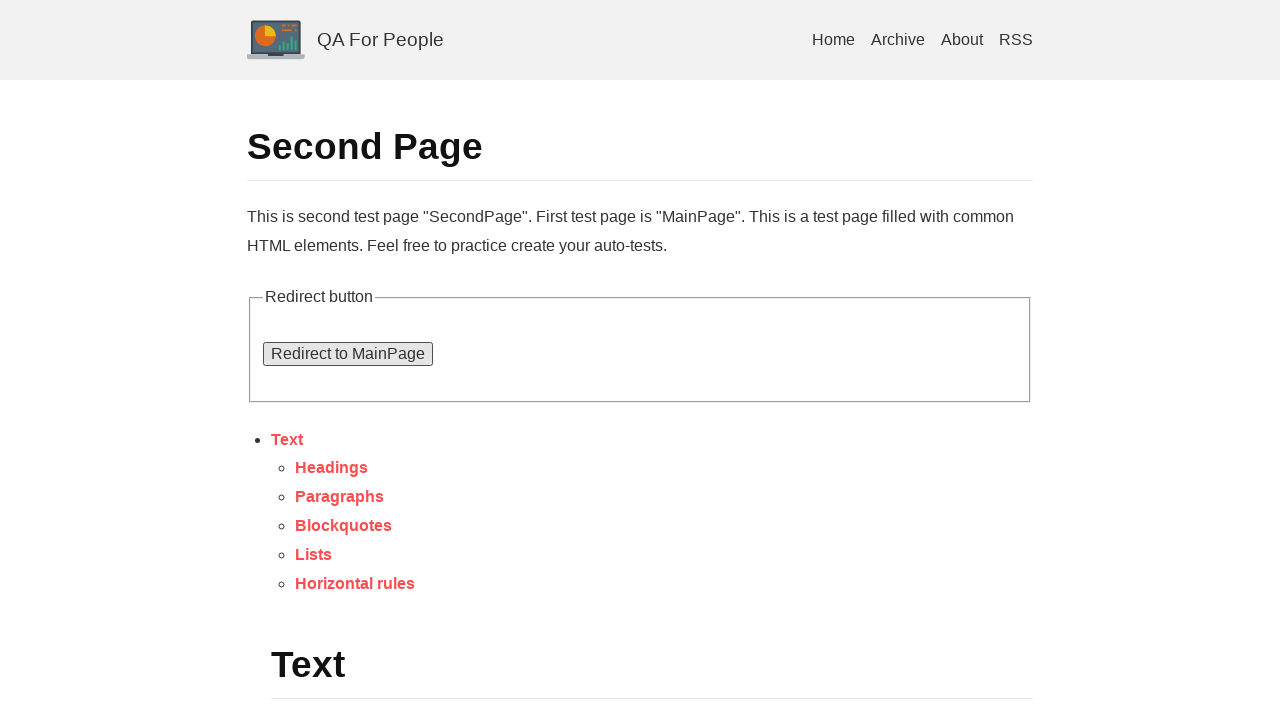

Verified about section contains expected descriptive text
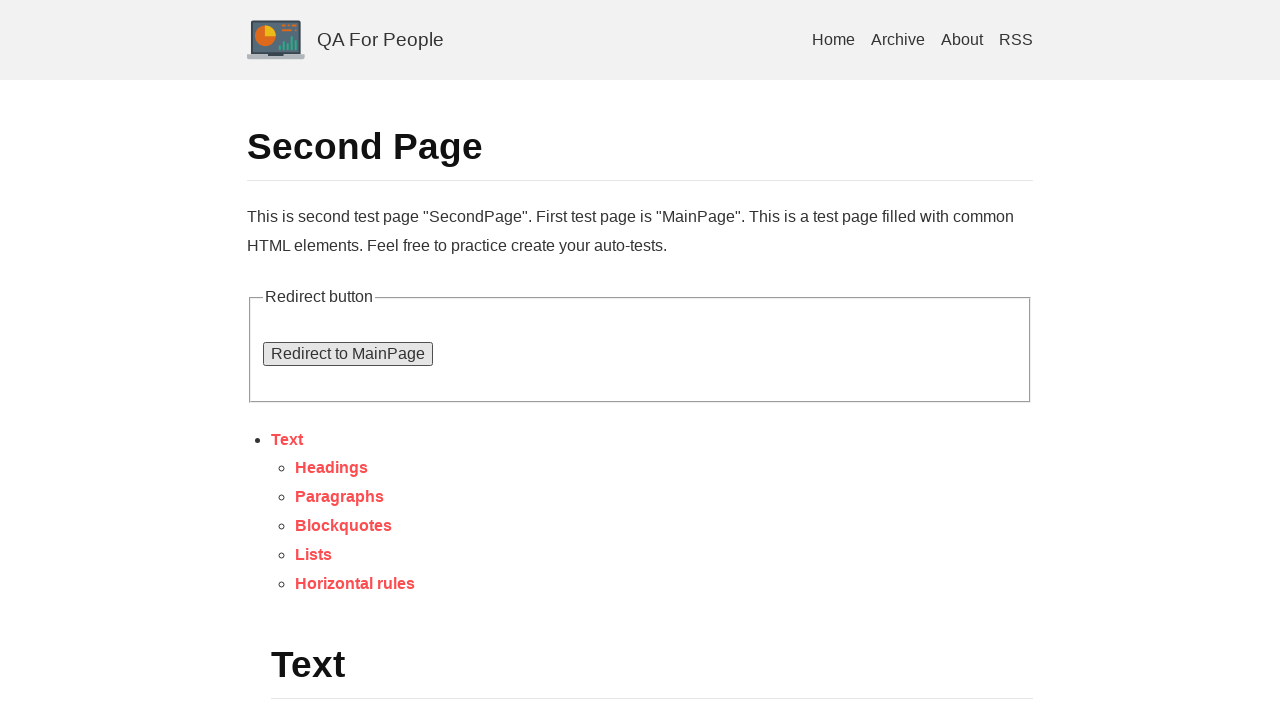

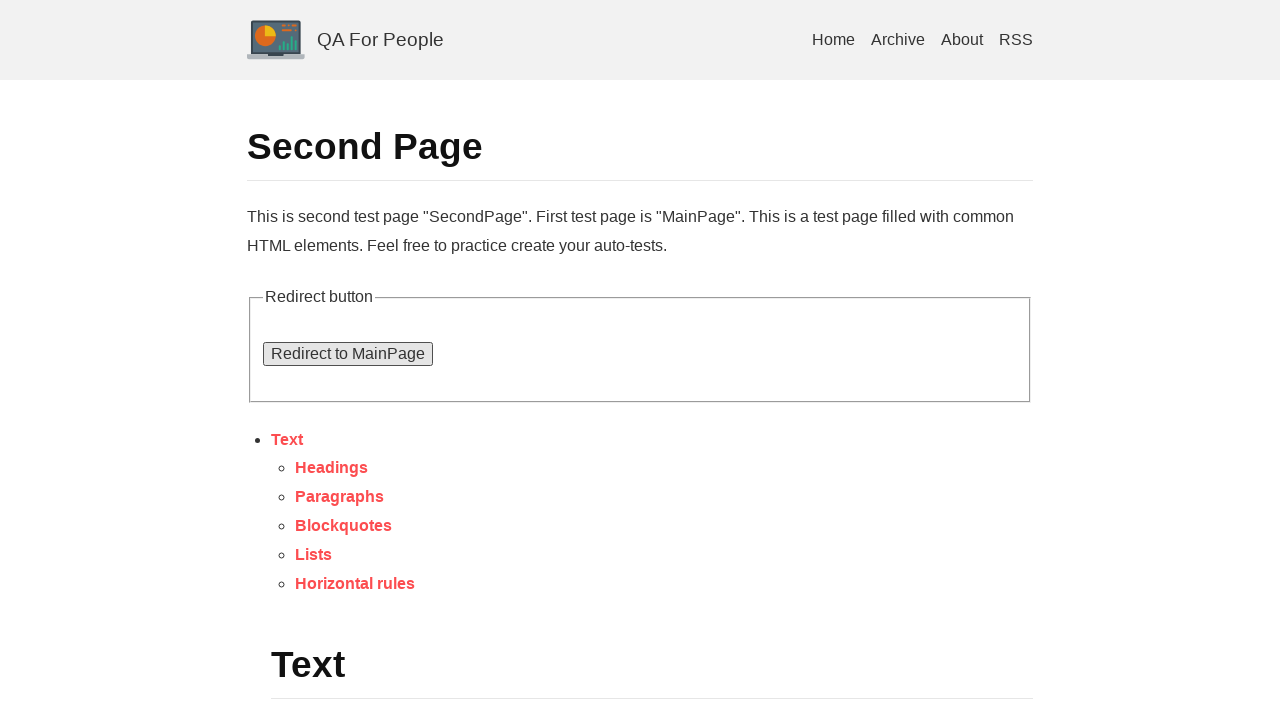